Searches for a product named "Aery" on the mumzworld e-commerce website

Starting URL: https://www.mumzworld.com/

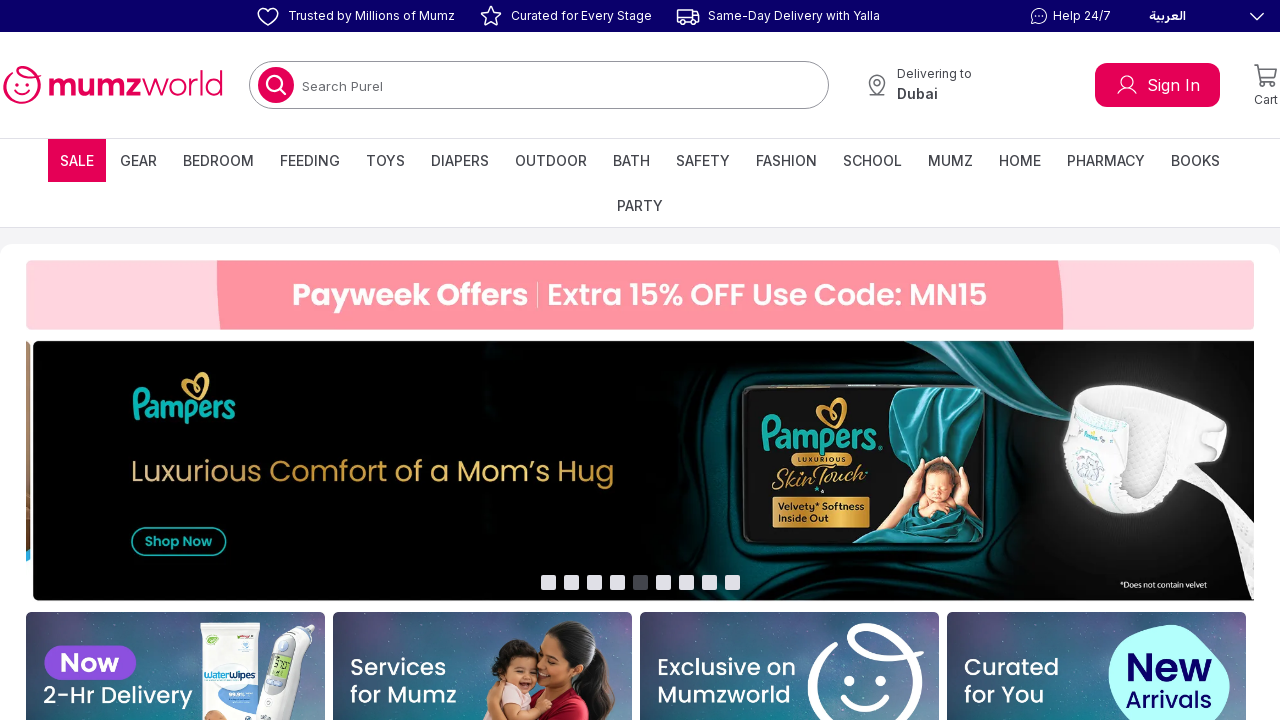

Navigated to mumzworld.com homepage
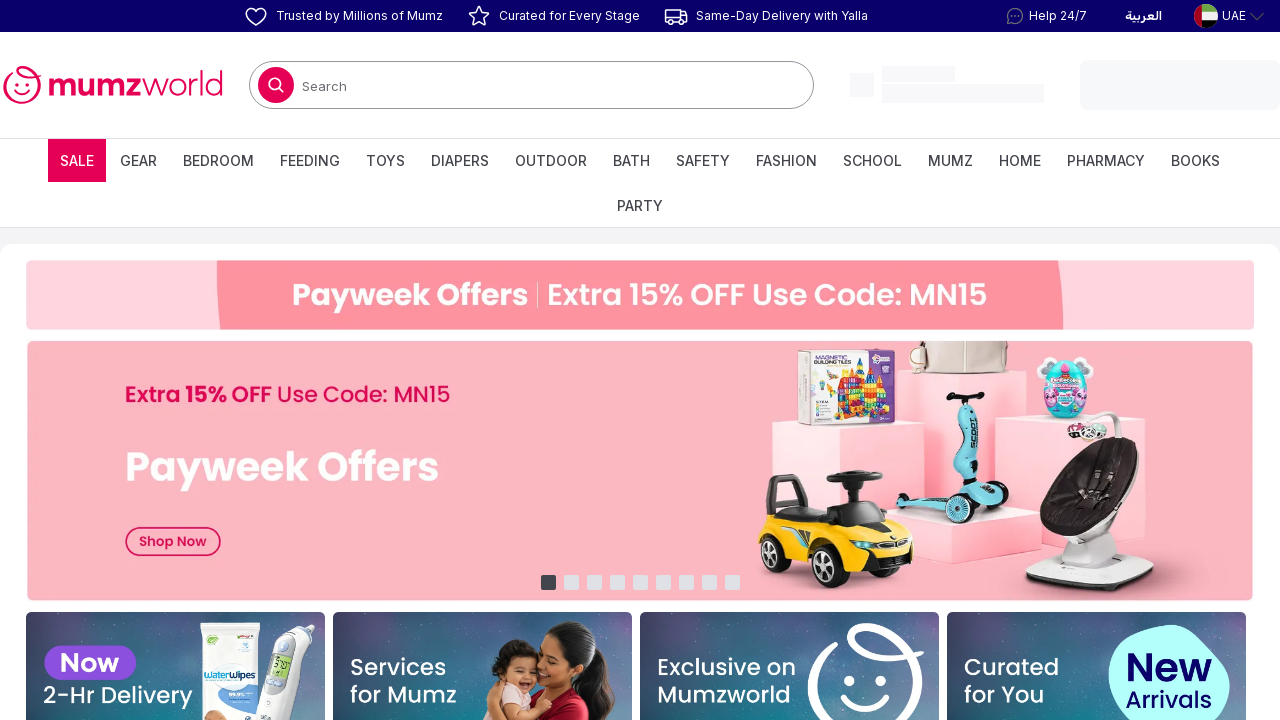

Filled search field with 'Aery' on input[type='search']
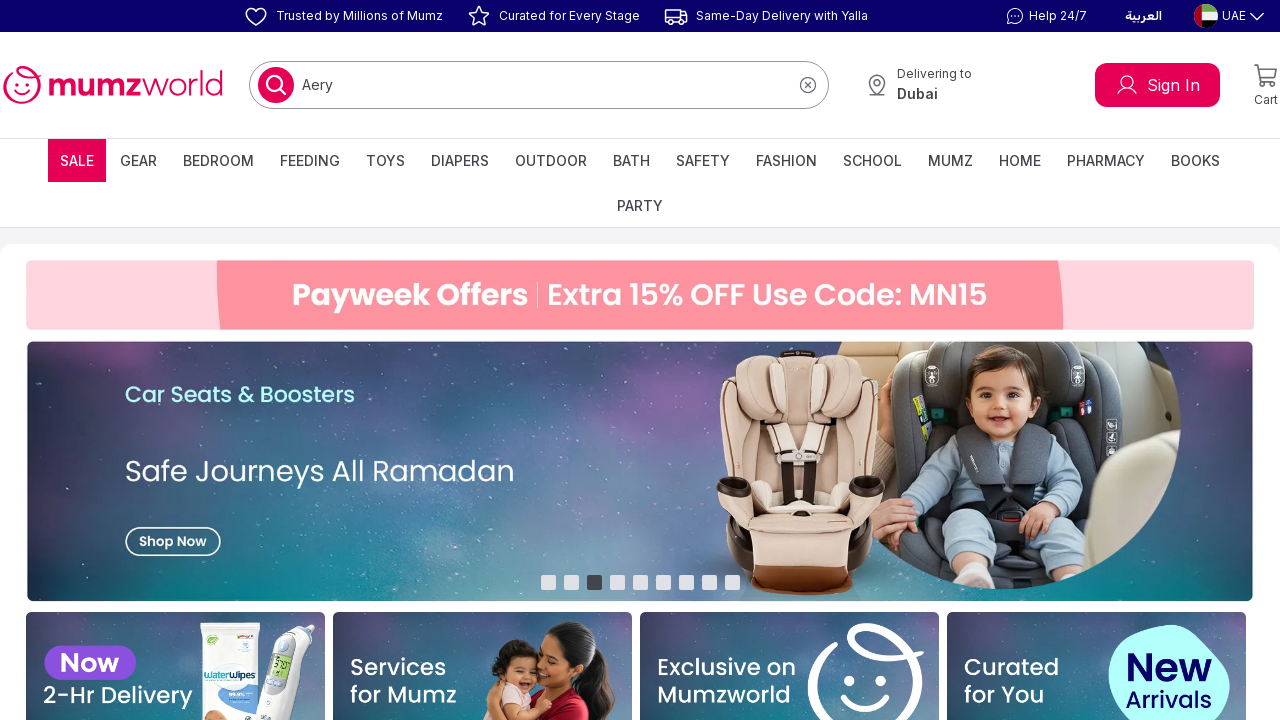

Pressed Enter to search for 'Aery' product on input[type='search']
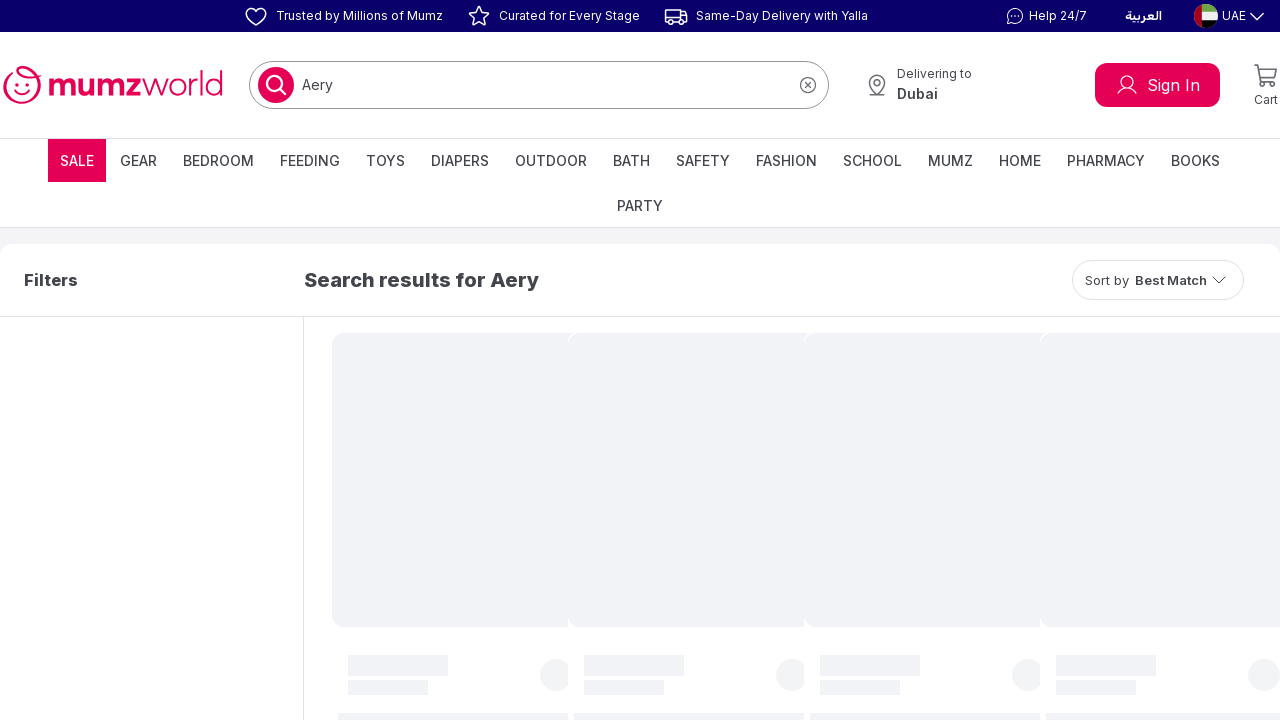

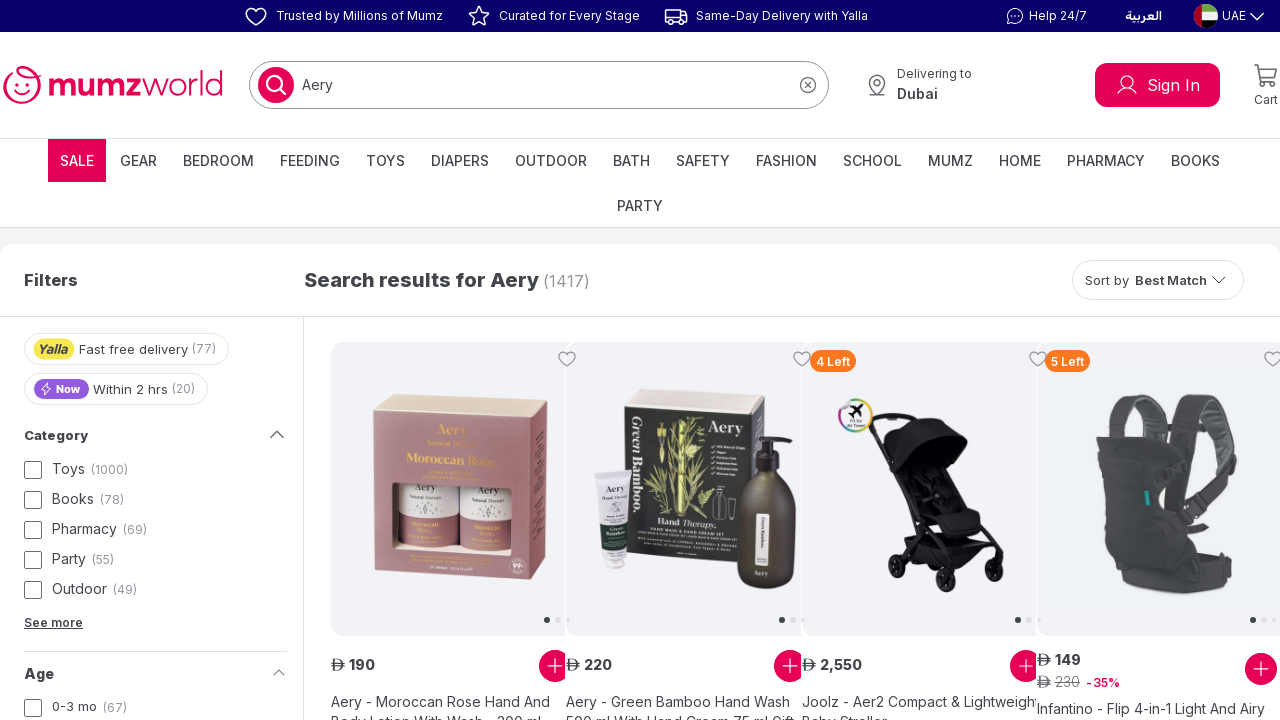